Navigates to a practice automation page and interacts with a table element to verify its structure and contents

Starting URL: https://rahulshettyacademy.com/AutomationPractice

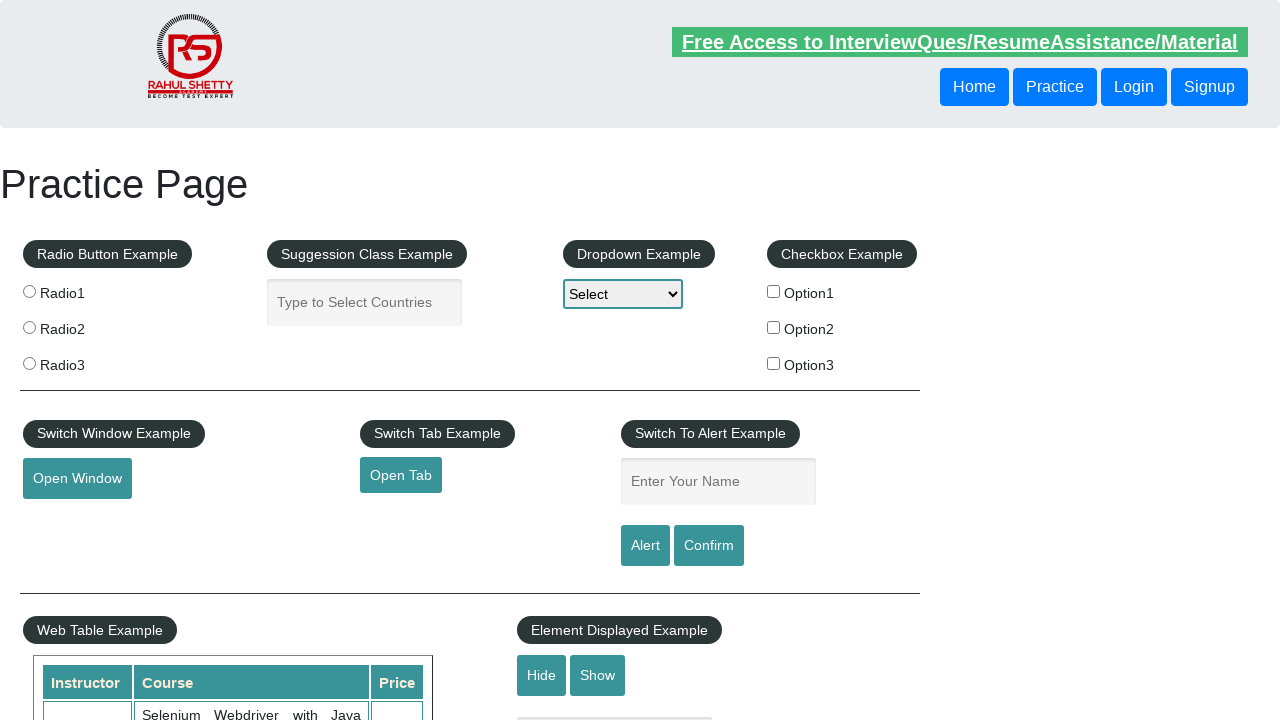

Waited for table#product element to be present
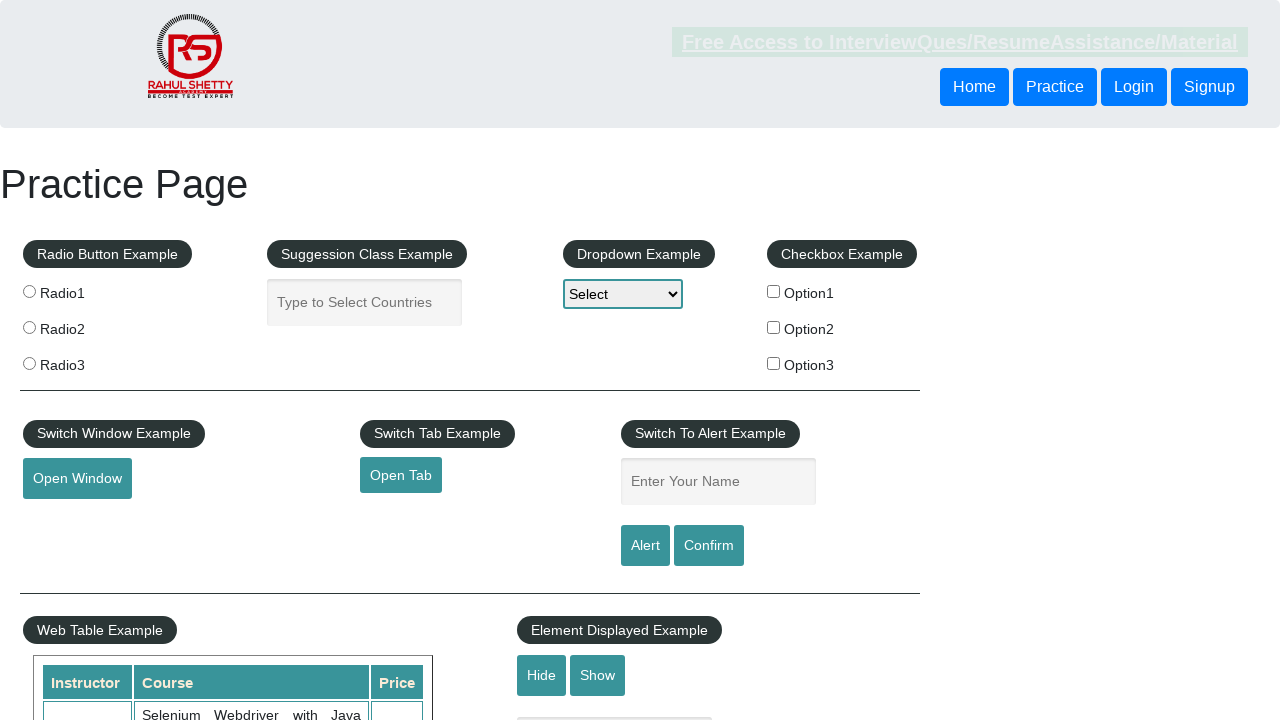

Retrieved row count from table: 11 rows
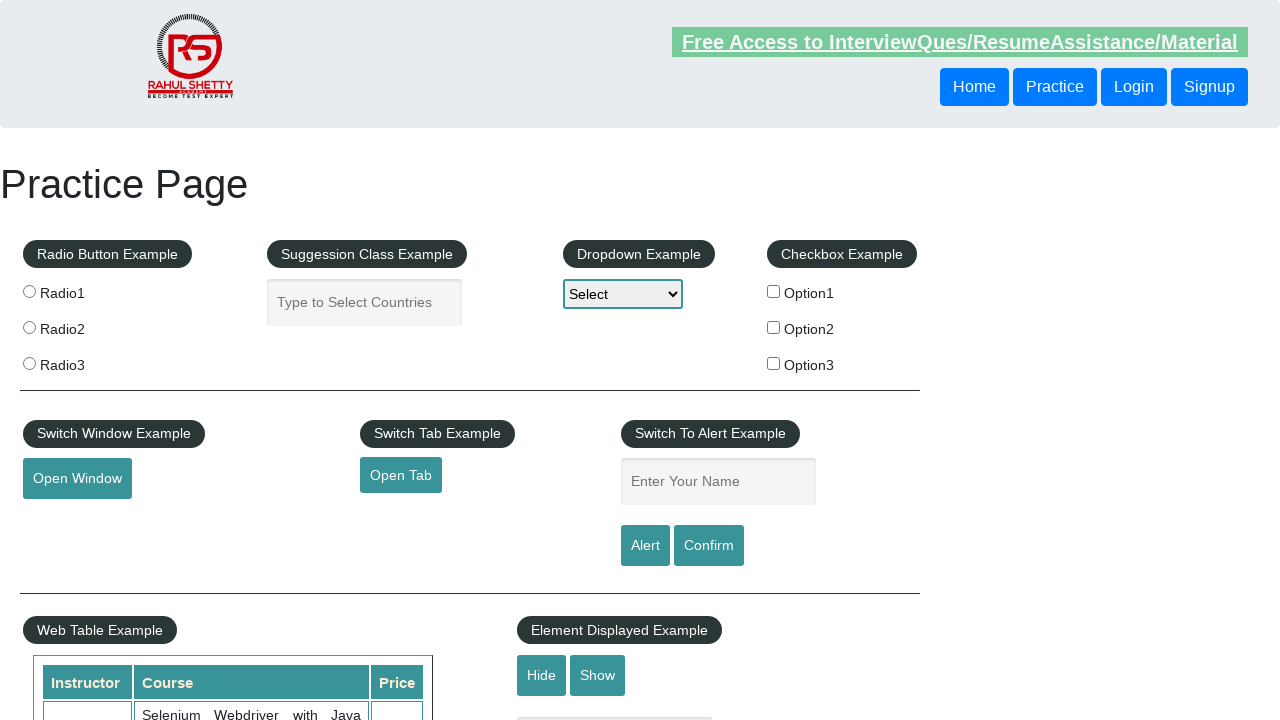

Retrieved column count from first row: 3 columns
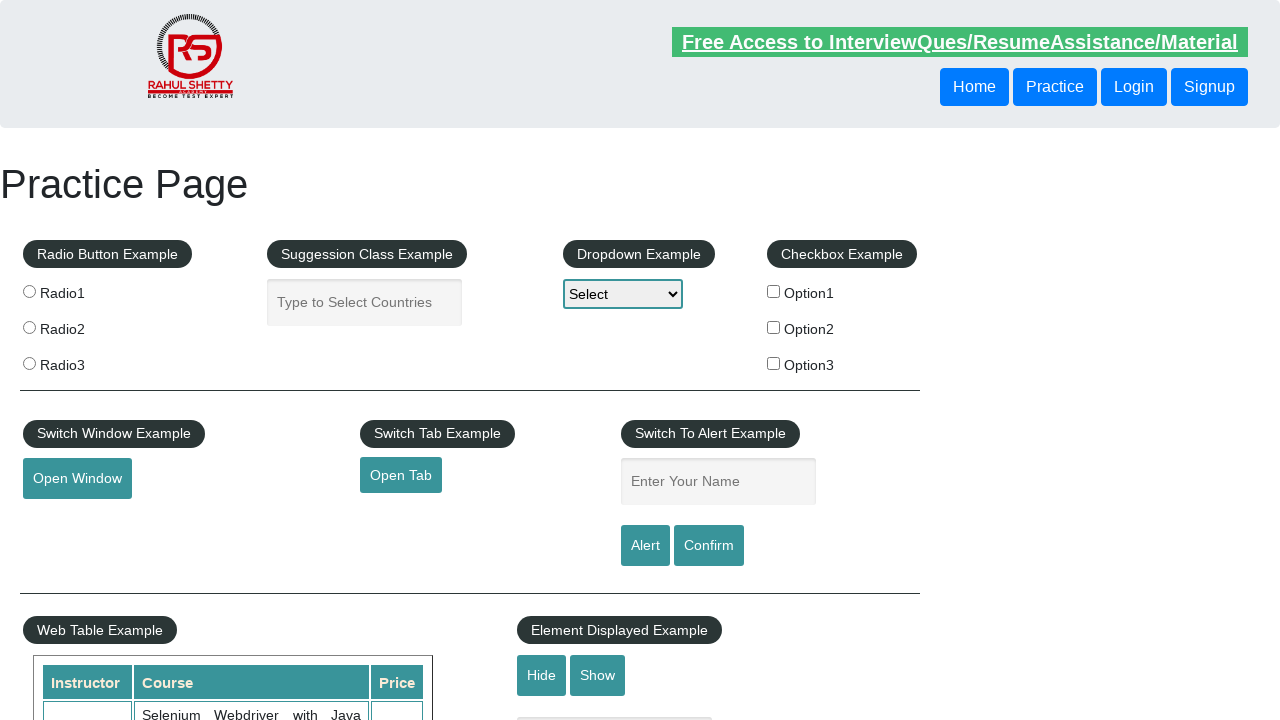

Located all data elements in third row: 3 cells
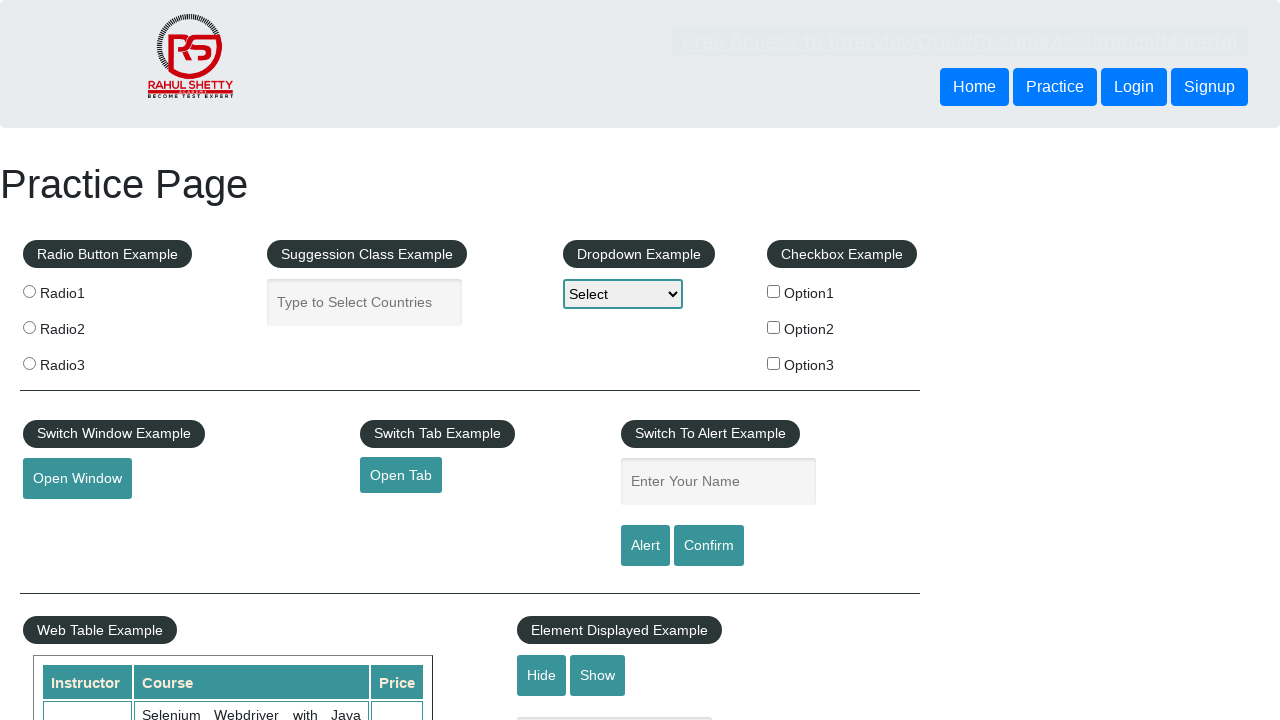

Extracted cell data from third row: Rahul Shetty
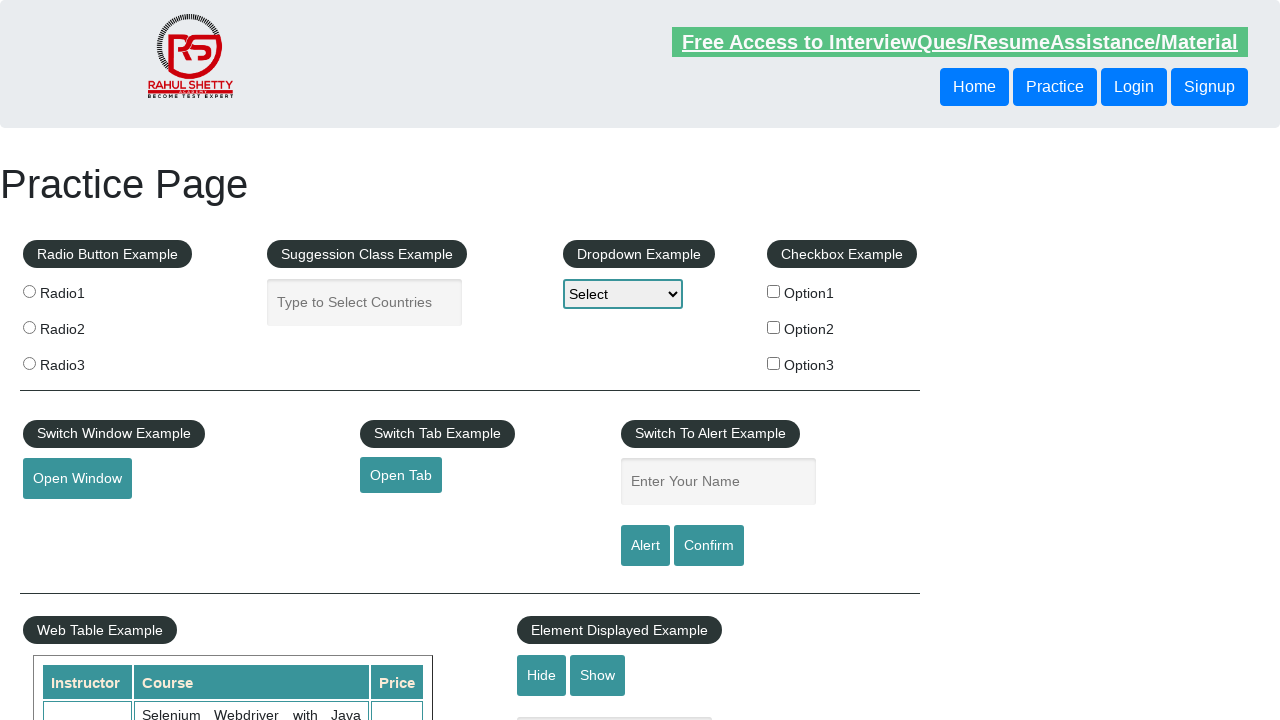

Extracted cell data from third row: Learn SQL in Practical + Database Testing from Scratch
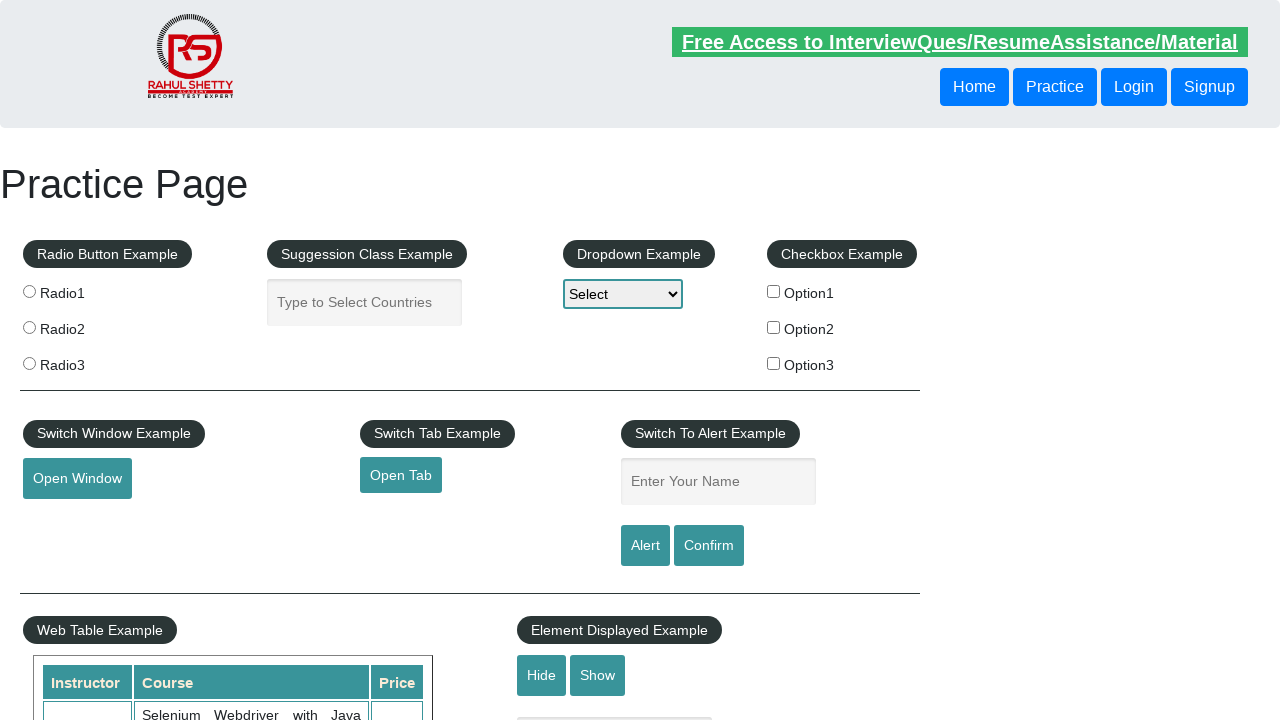

Extracted cell data from third row: 25
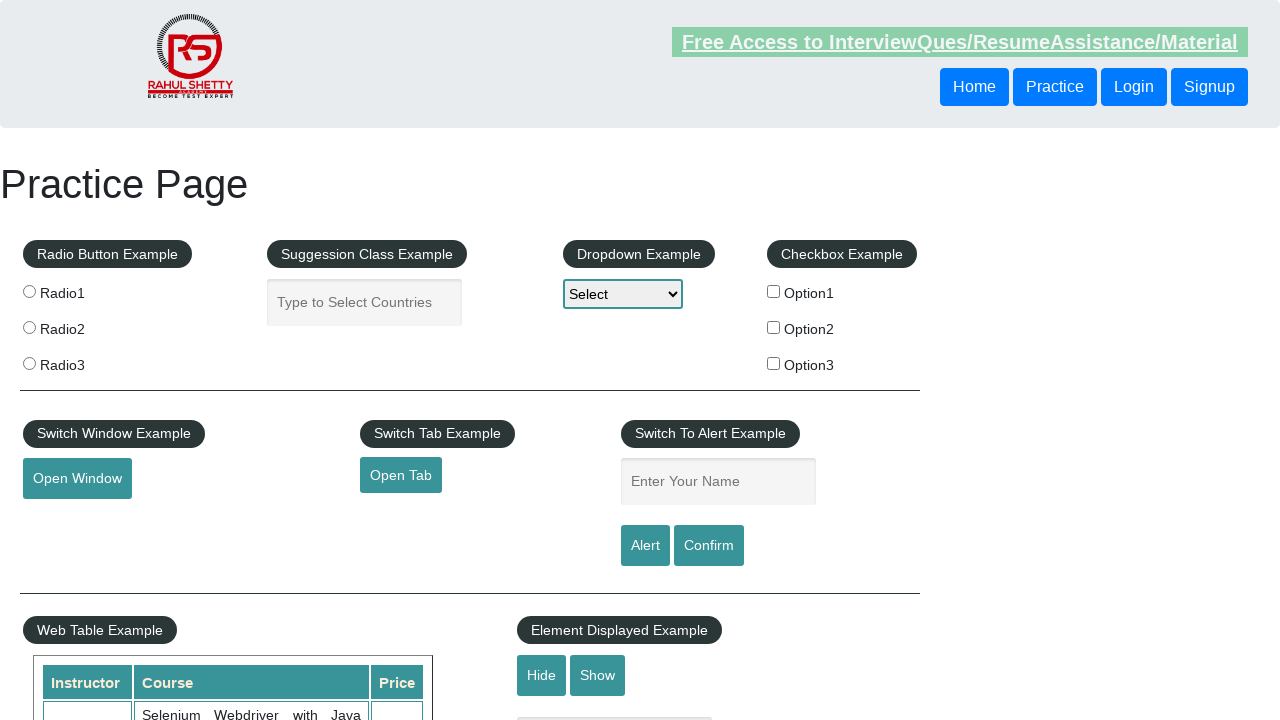

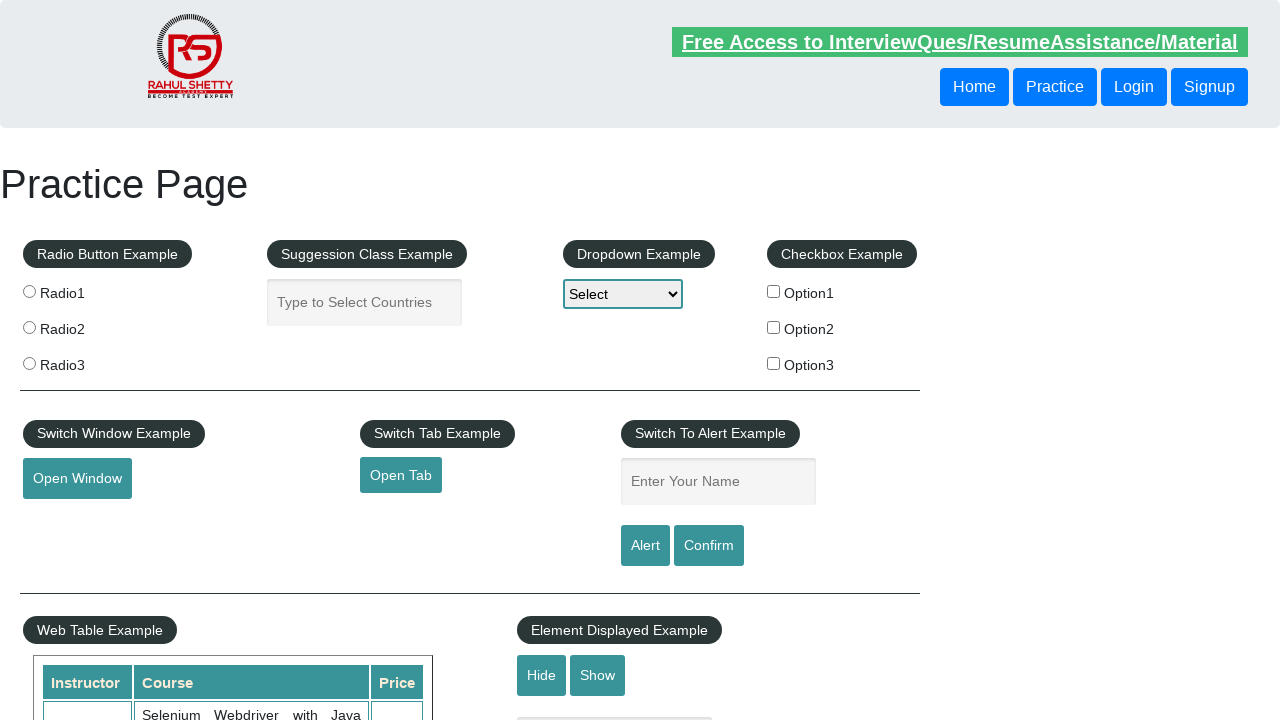